Tests form validation by submitting with all fields empty to verify required field error messages

Starting URL: https://gsports.vn/mua/mu-bao-hiem-nua-dau-carbon-x-gangster/

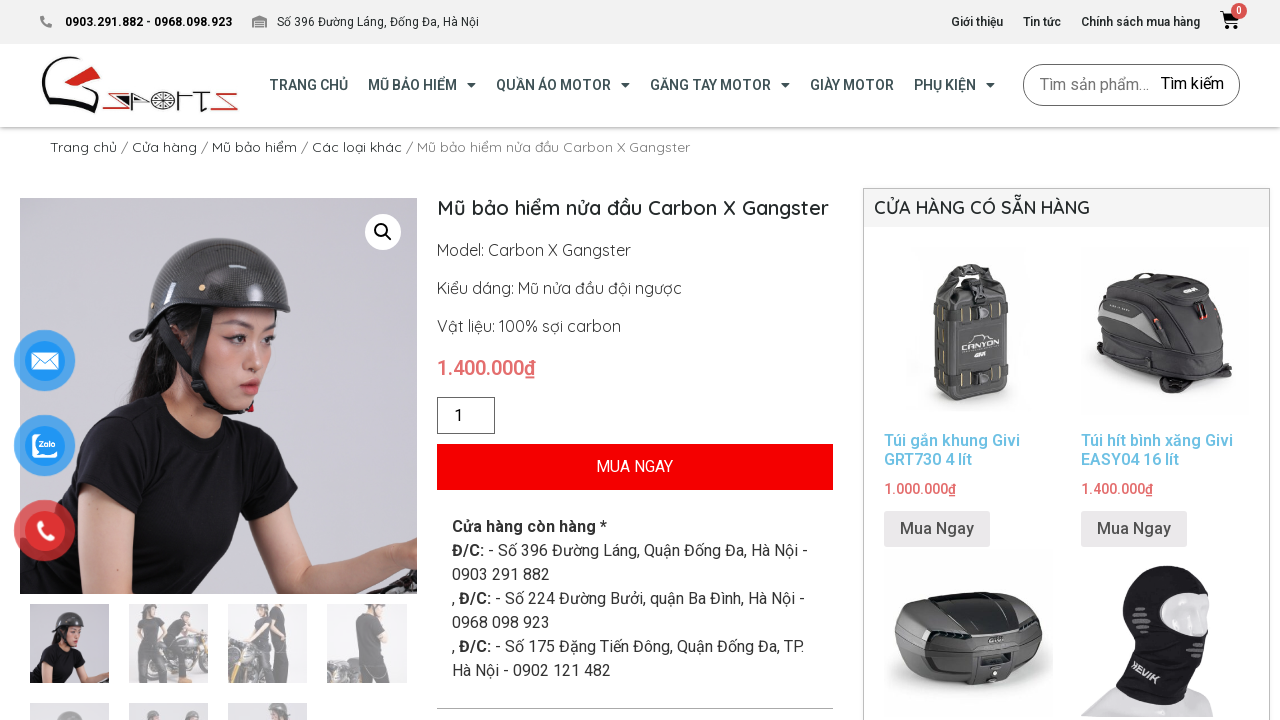

Clicked add to cart button at (635, 467) on xpath=//html/body/div[3]/div/section[2]/div/div/div[1]/div/div/section[1]/div/di
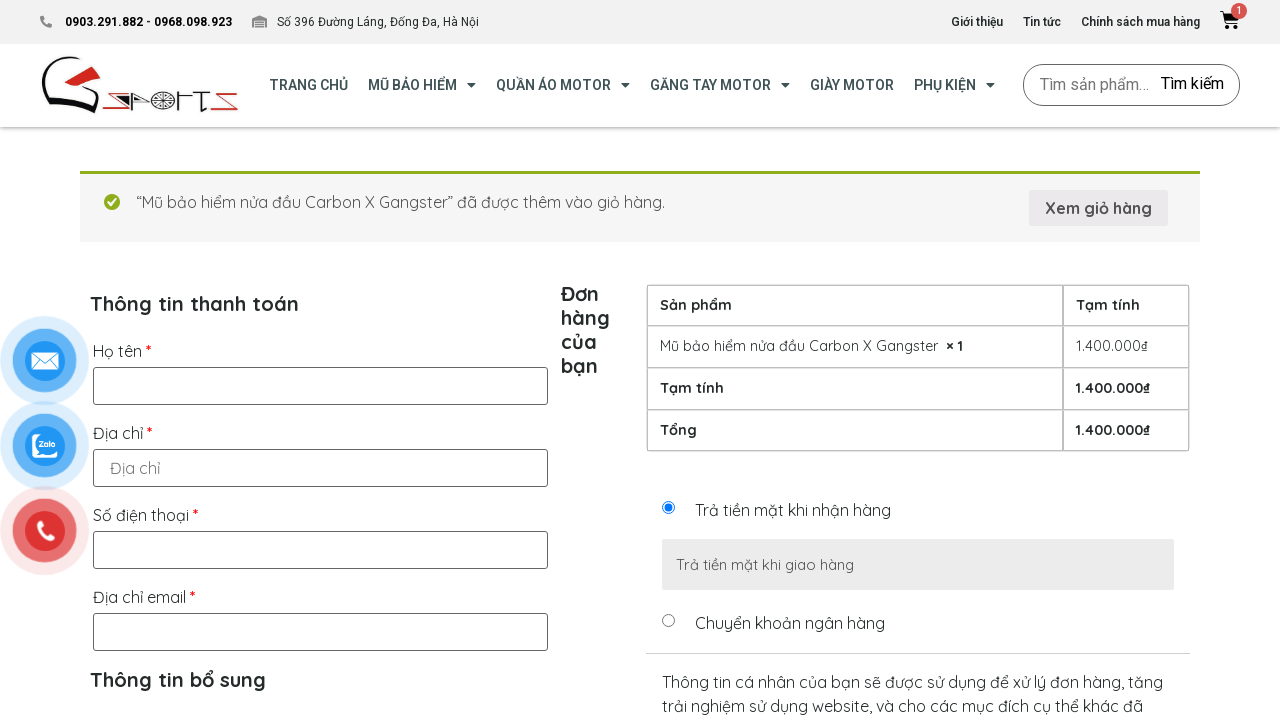

Waited 3 seconds for checkout form to load
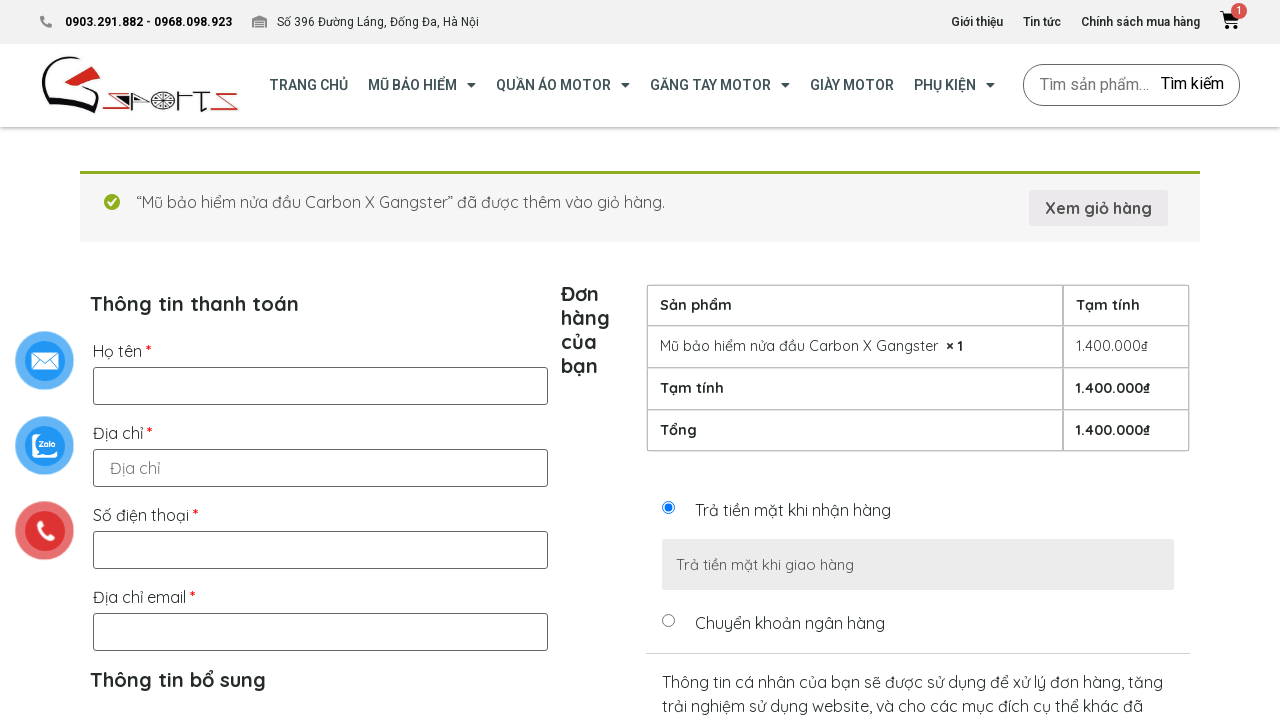

Cleared billing first name field on #billing_first_name
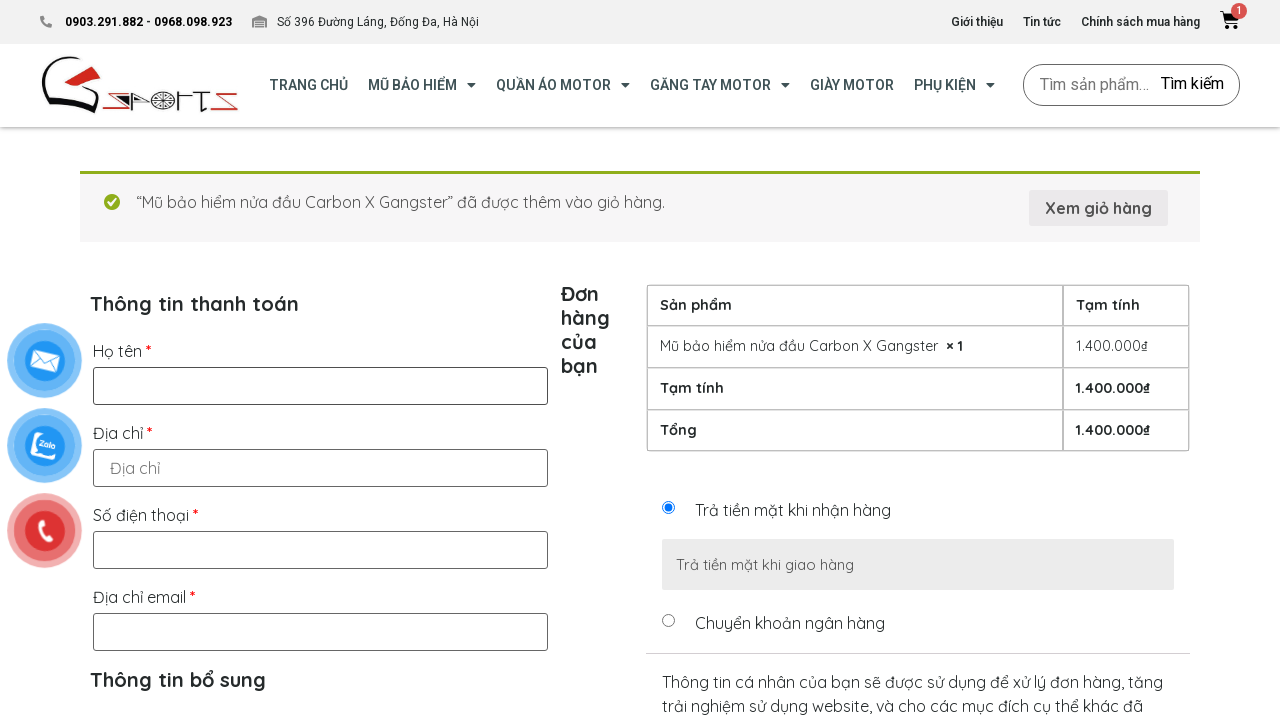

Cleared billing address field on #billing_address_1
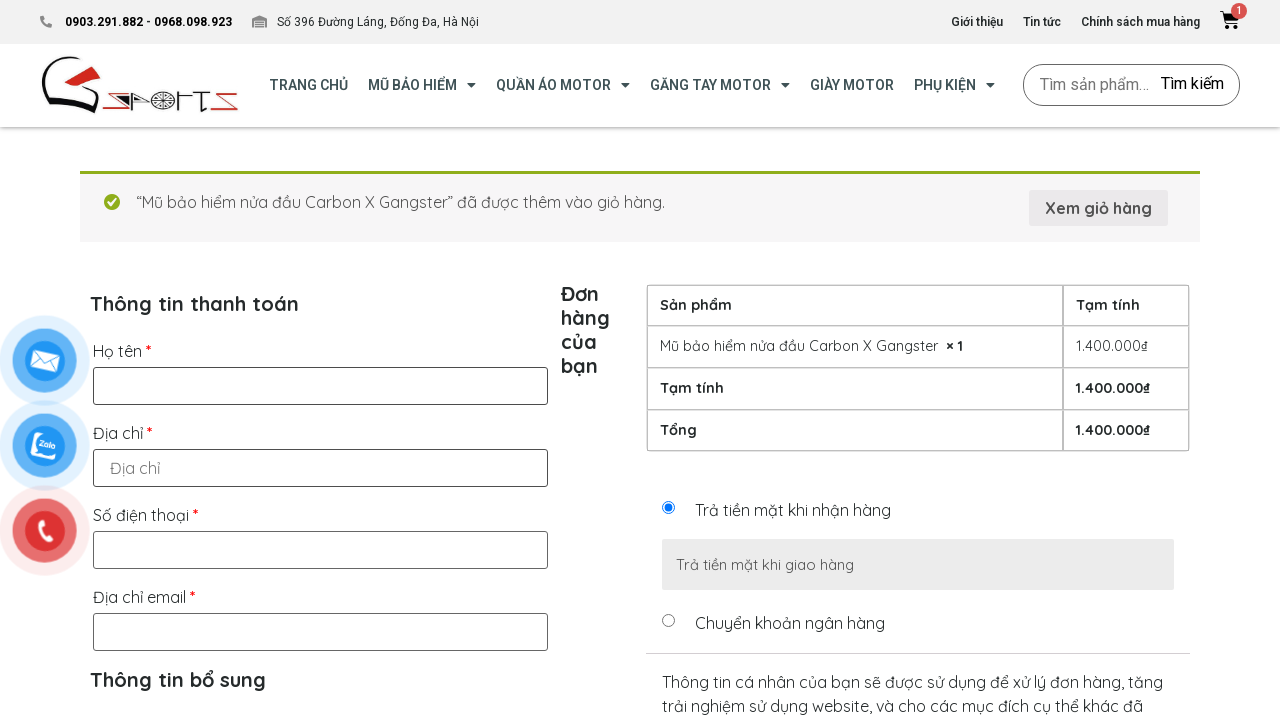

Cleared billing phone field on #billing_phone
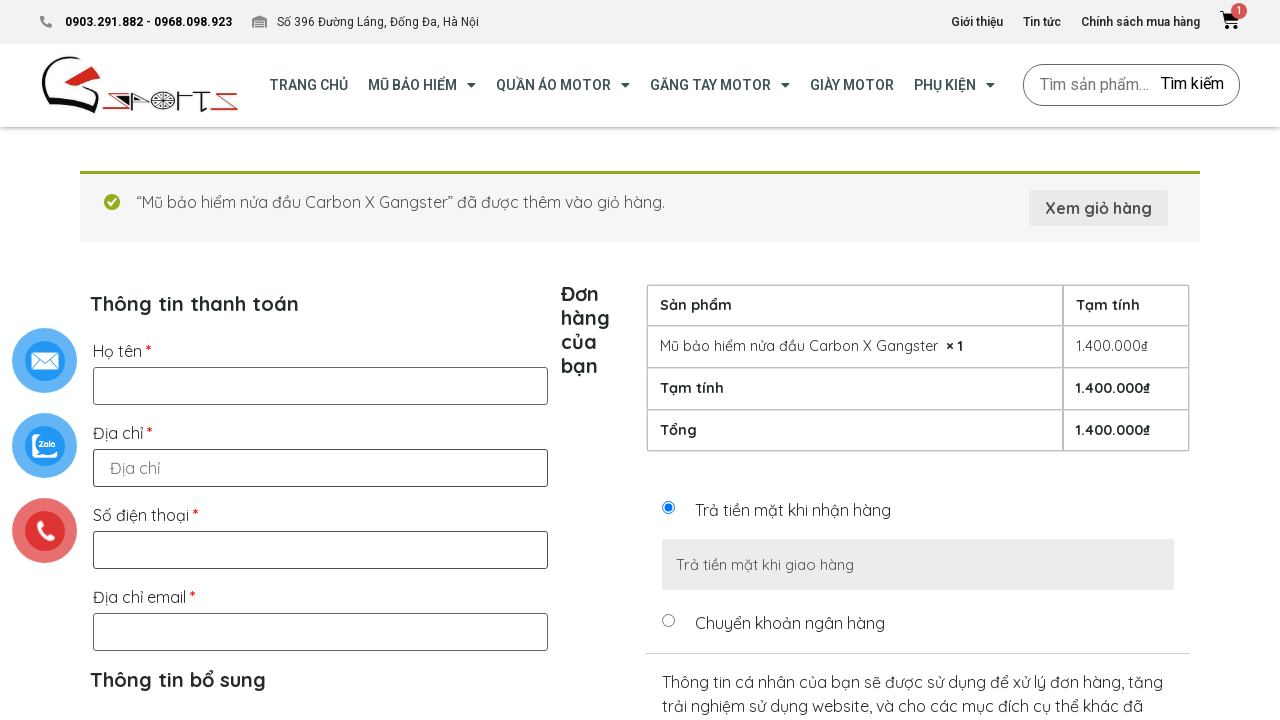

Cleared billing email field on #billing_email
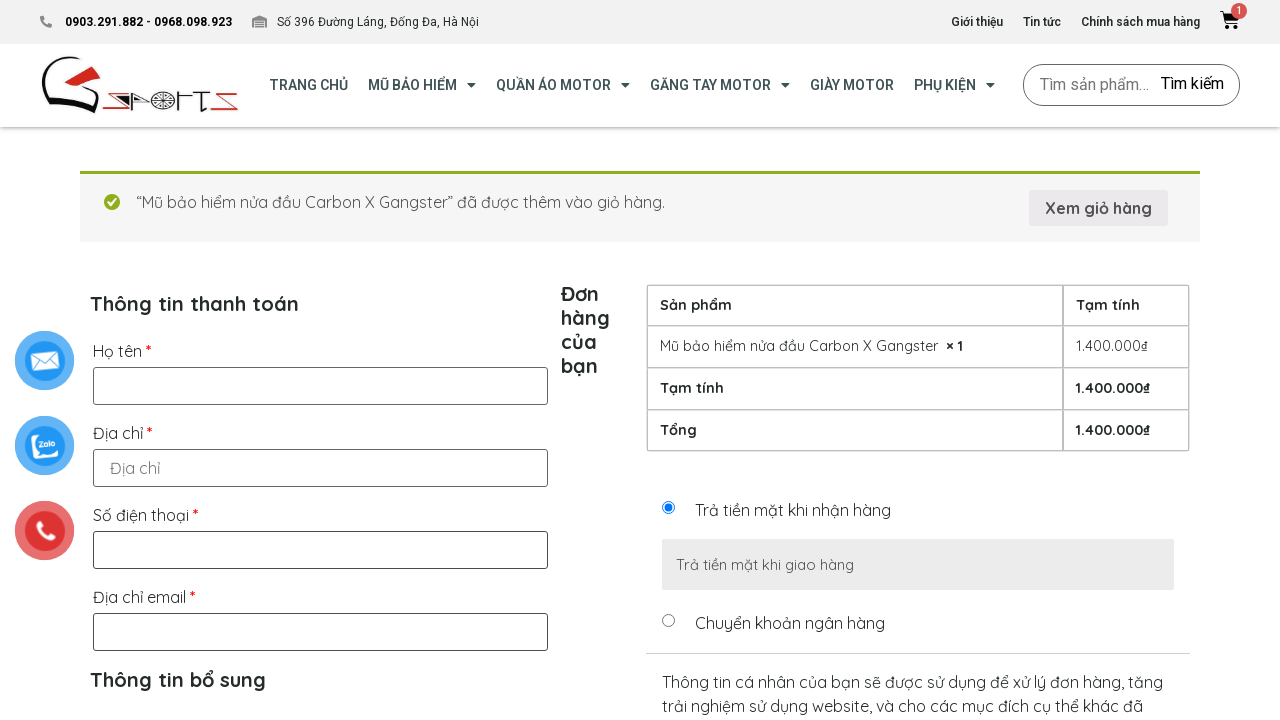

Waited 1 second before placing order
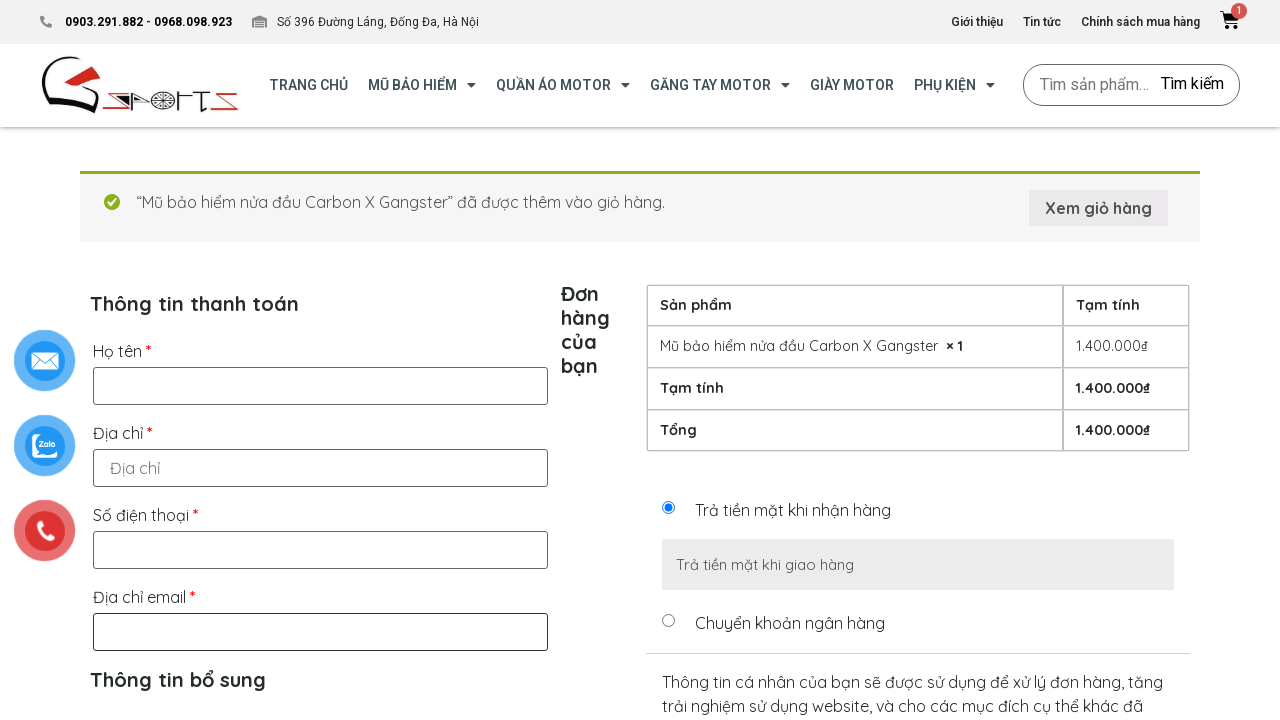

Clicked place order button with empty fields at (918, 361) on #place_order
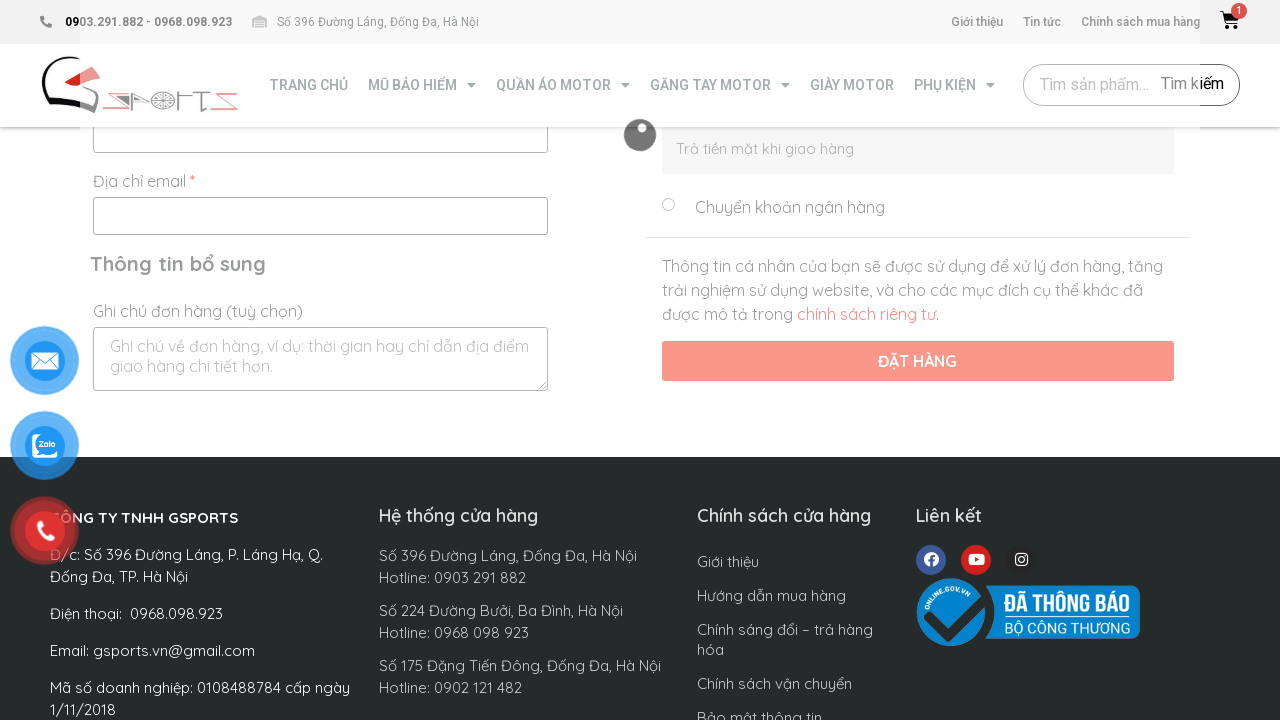

Waited 15 seconds for validation error messages to appear
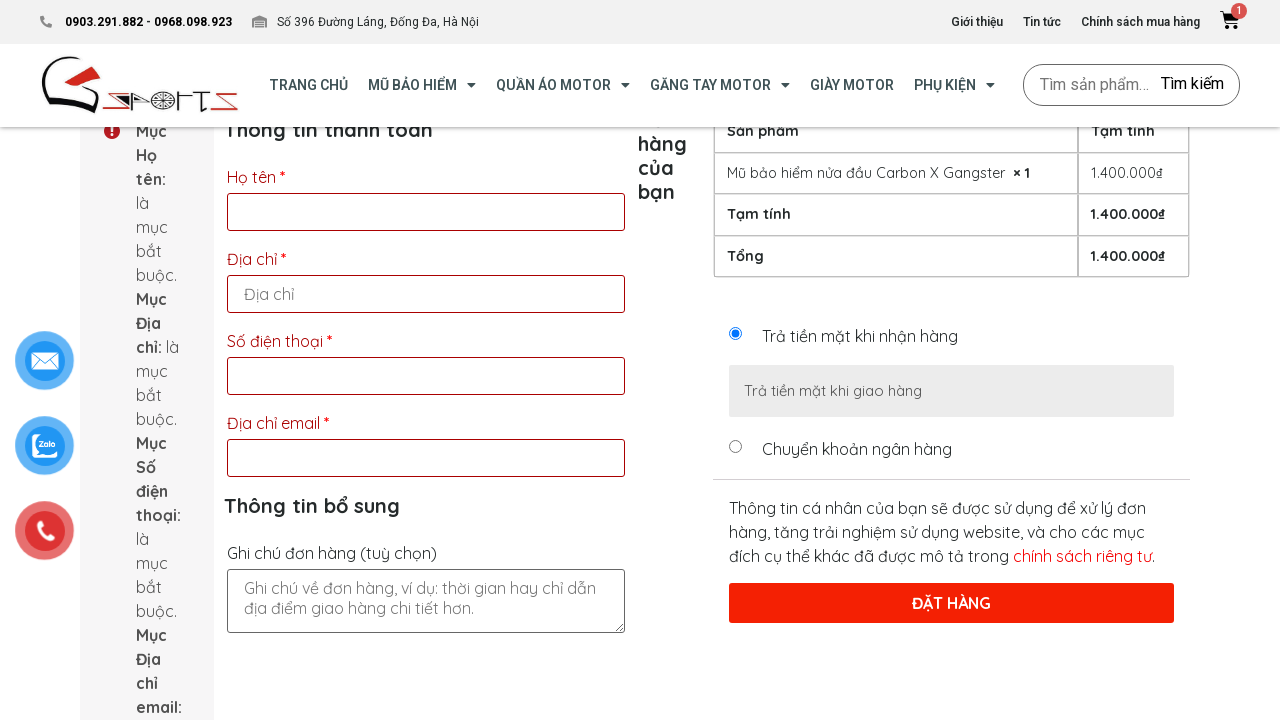

Verified first required field error message is displayed
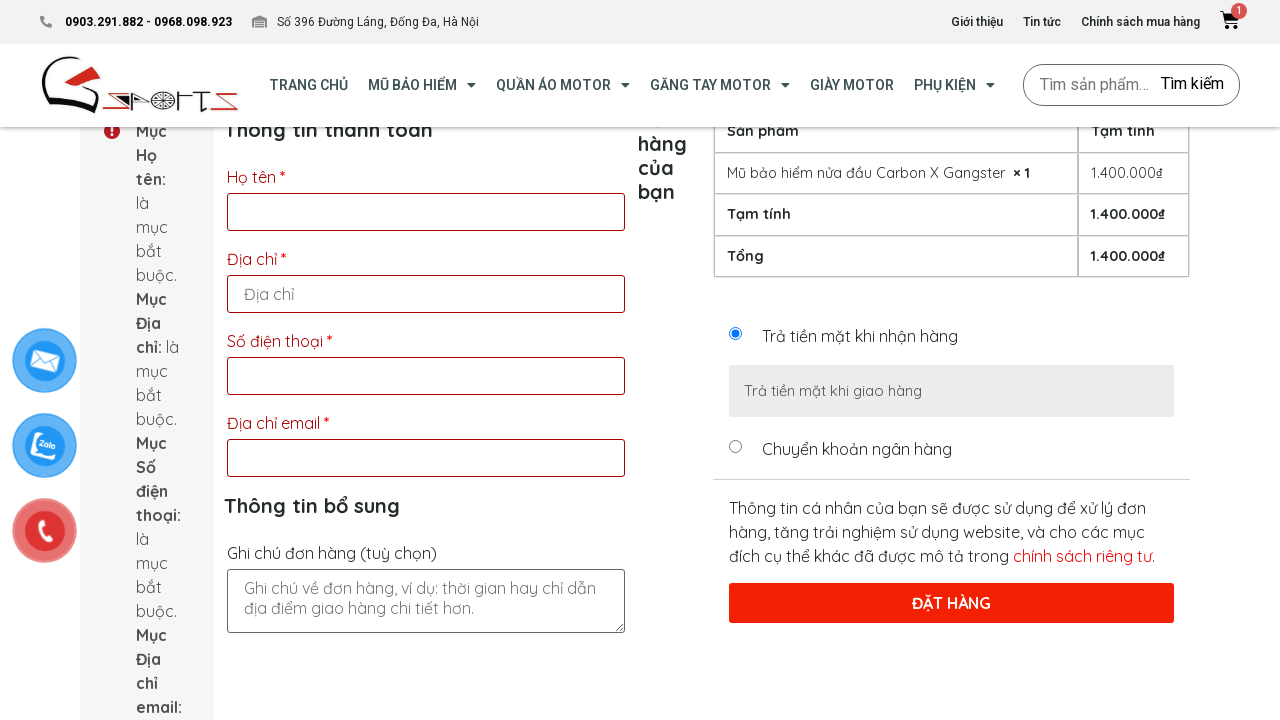

Verified second required field error message is displayed
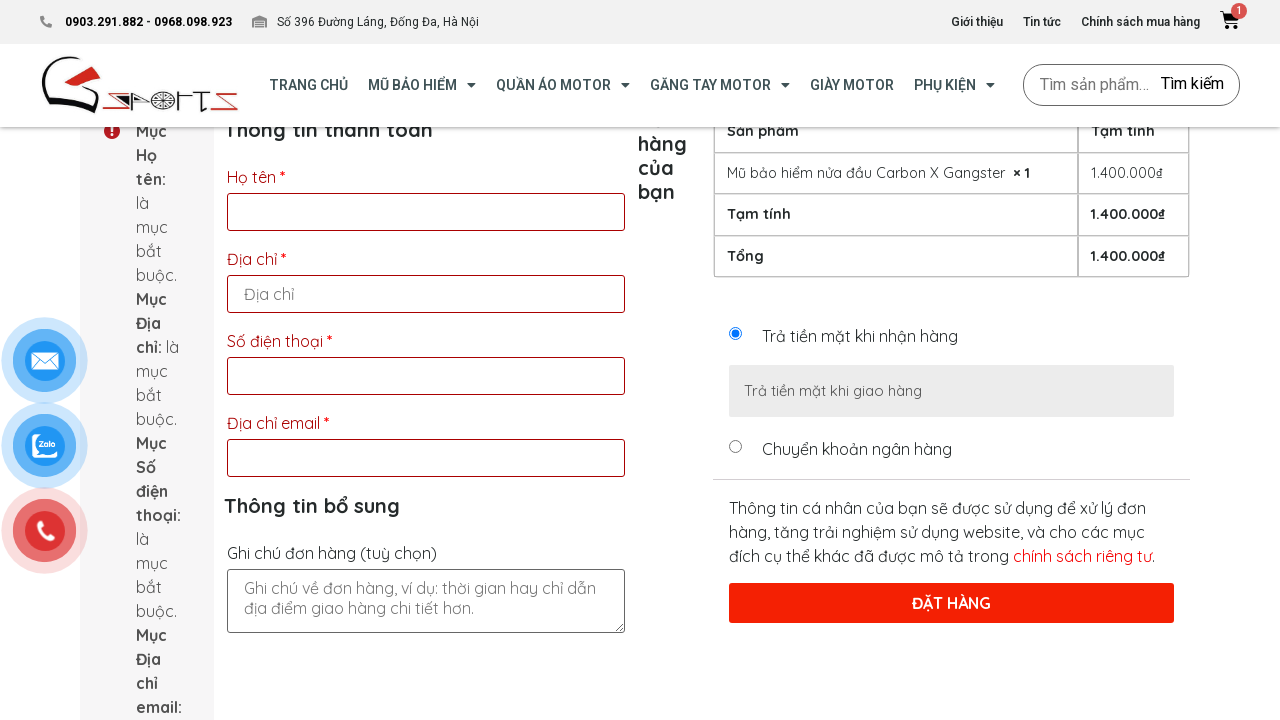

Verified third required field error message is displayed
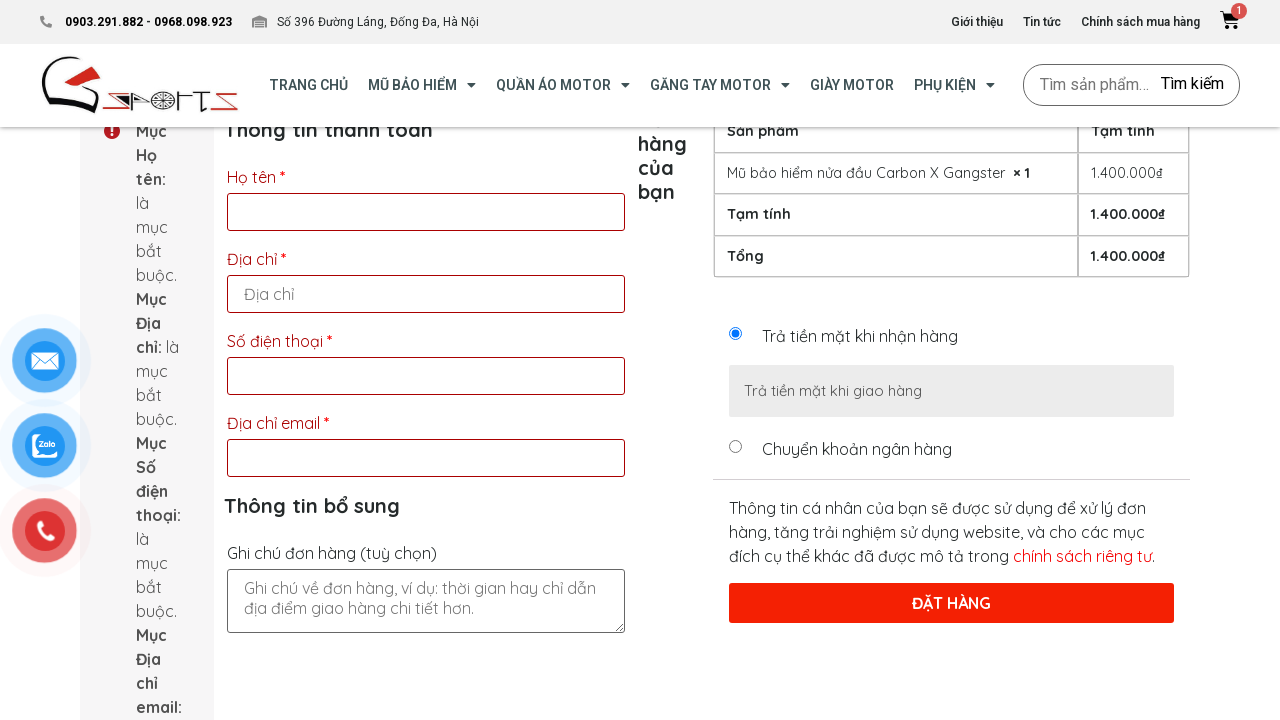

Verified fourth required field error message is displayed
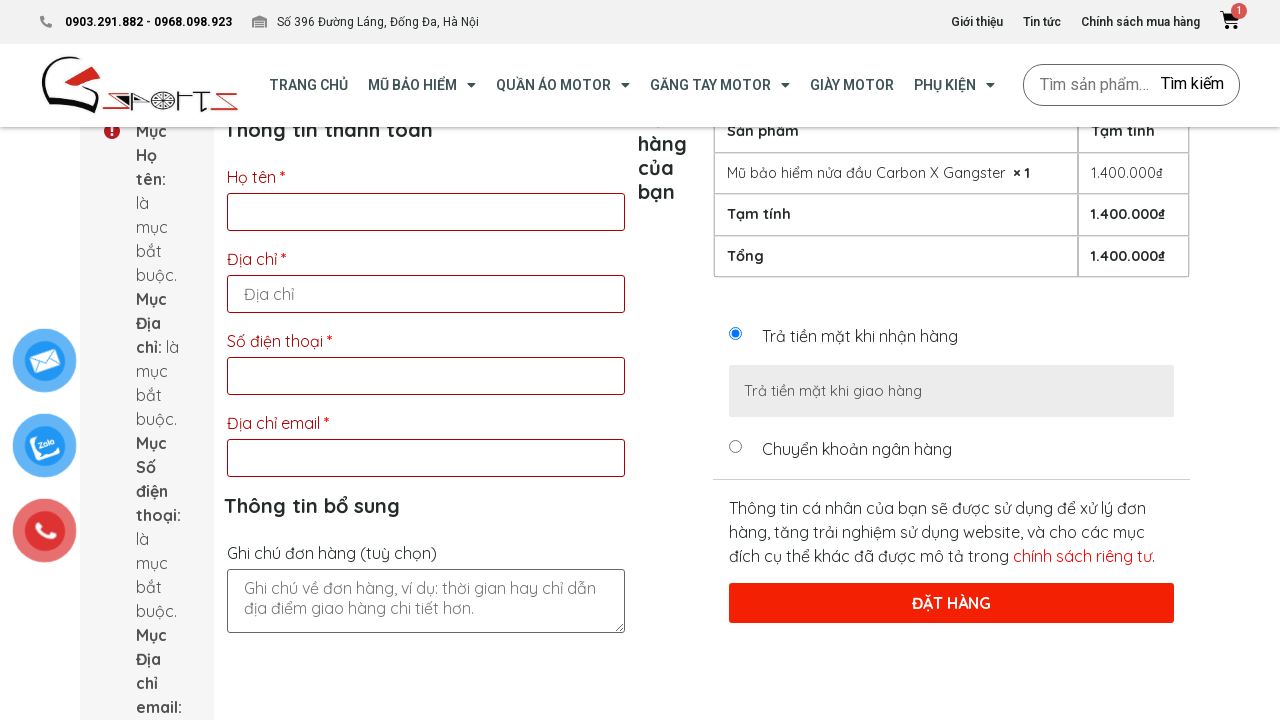

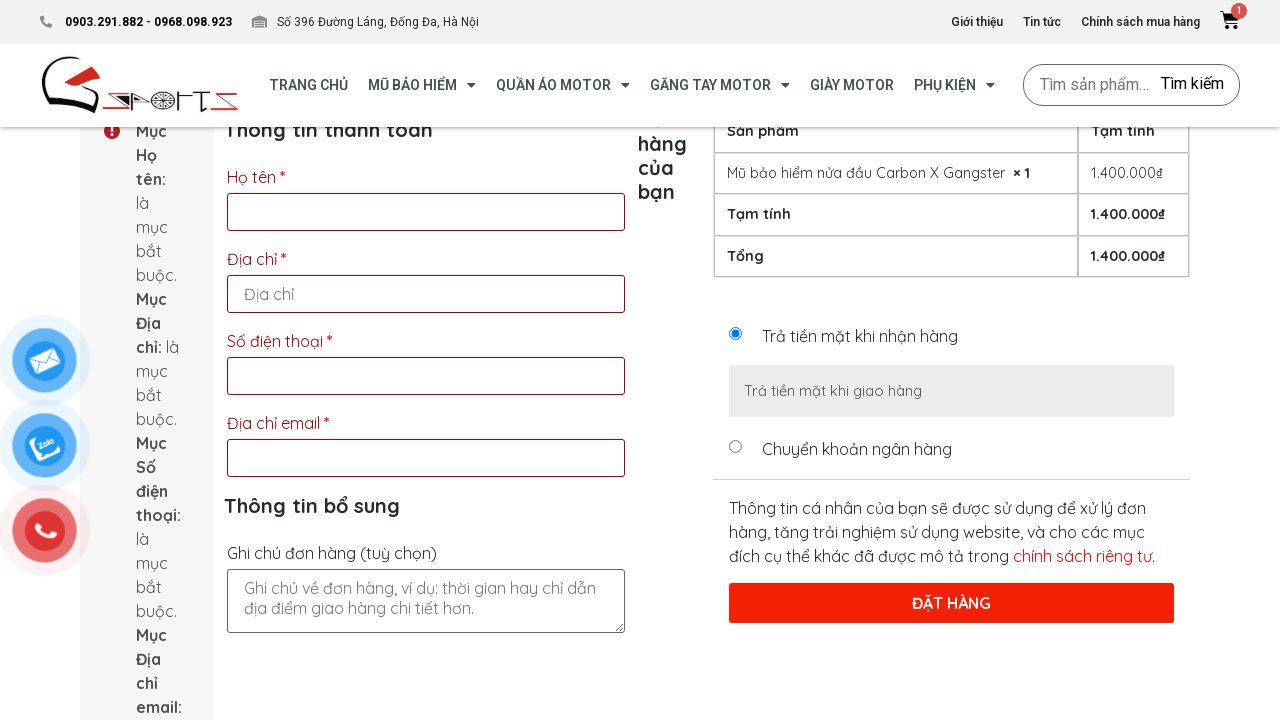